Tests the search functionality by clicking the search button, opening the search modal, and adding values to the search input field

Starting URL: https://webdriver.io

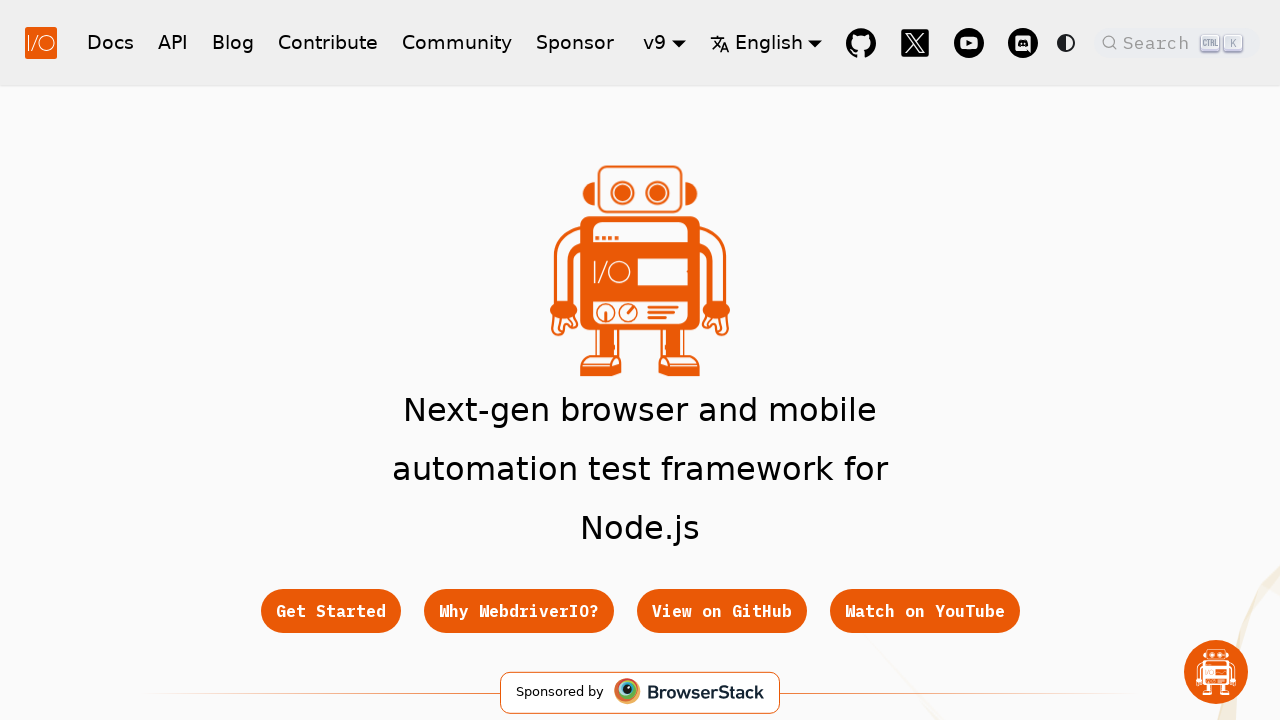

Clicked search button to open search modal at (1159, 42) on xpath=//span[@class='DocSearch-Button-Placeholder']
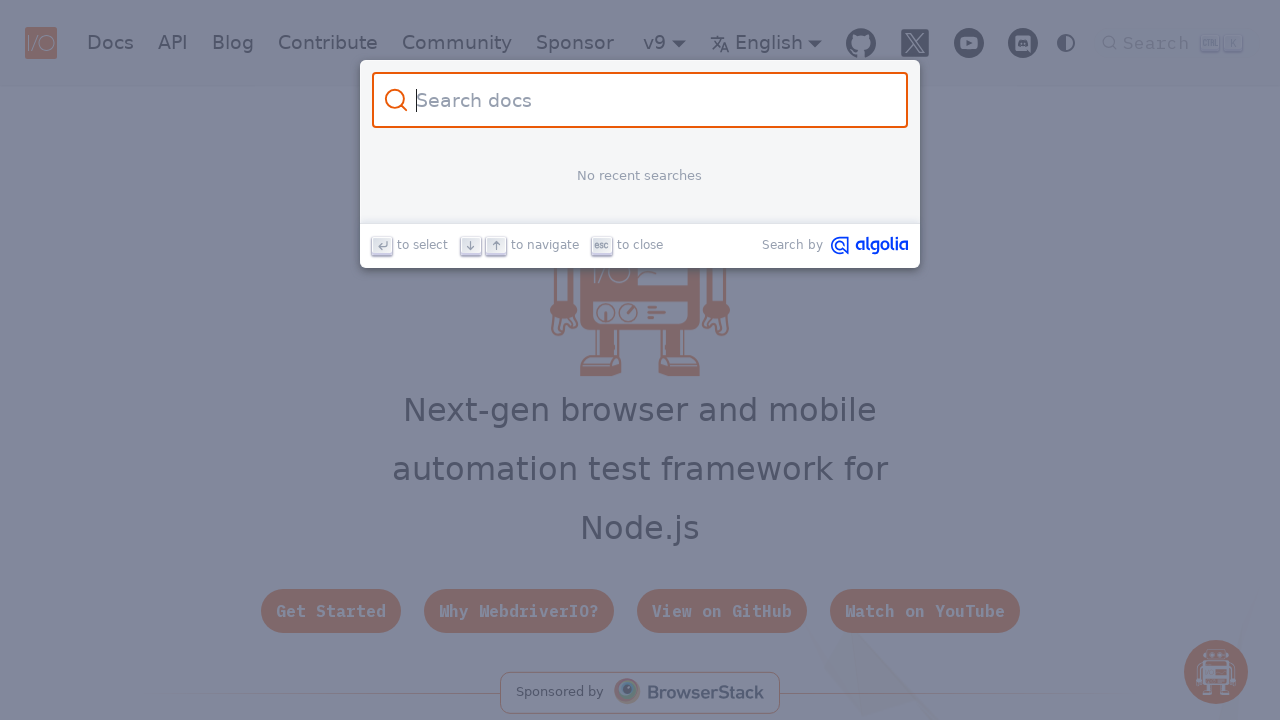

Search input field appeared
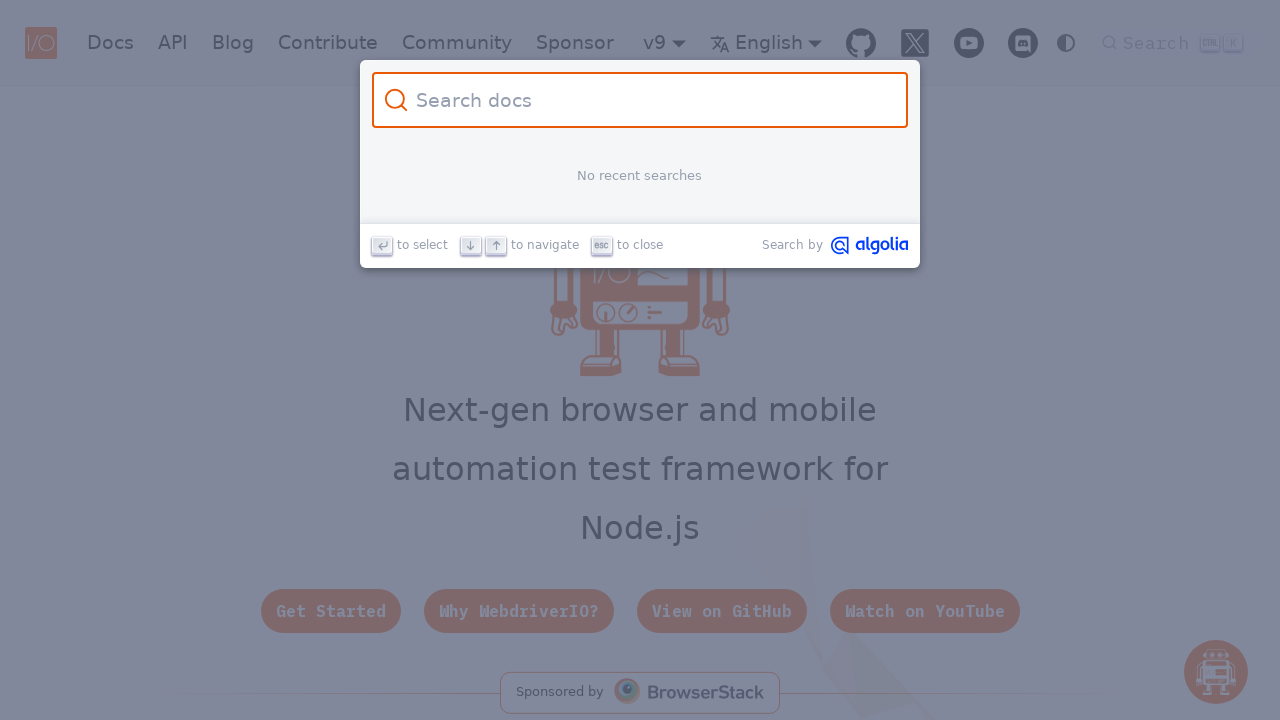

Filled search input with 'test' on input#docsearch-input
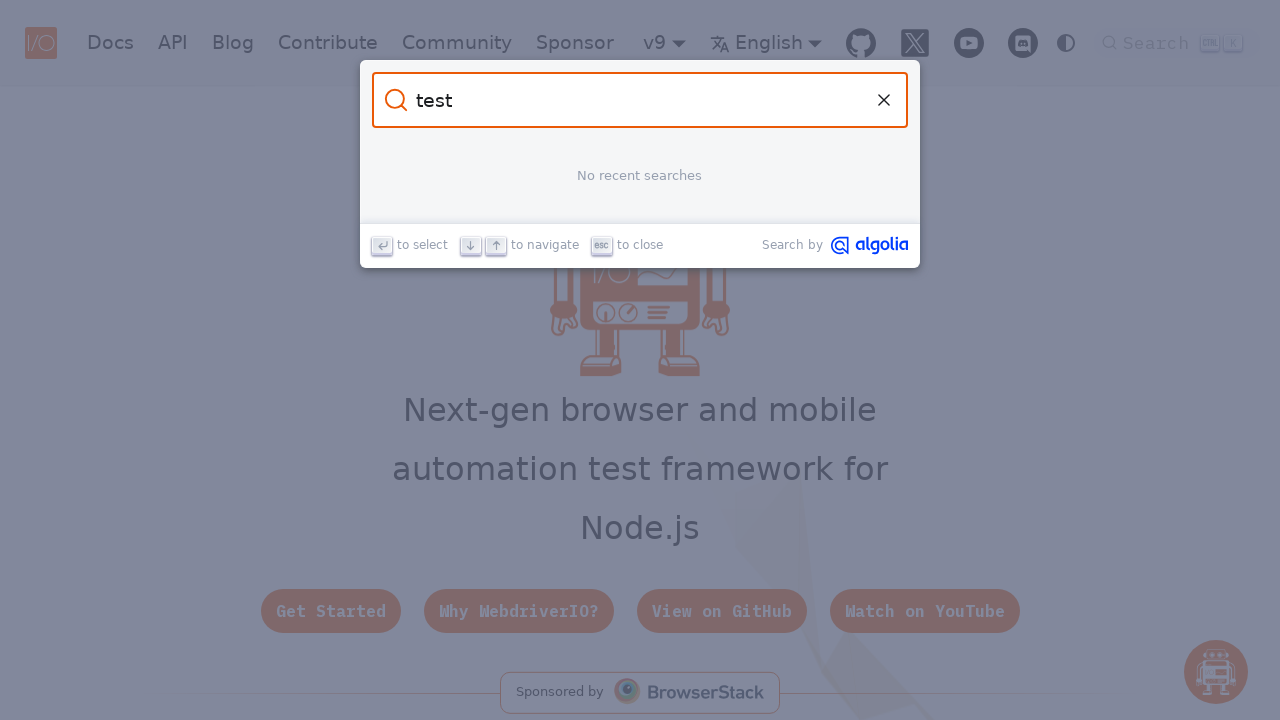

Appended '123' to search input field on input#docsearch-input
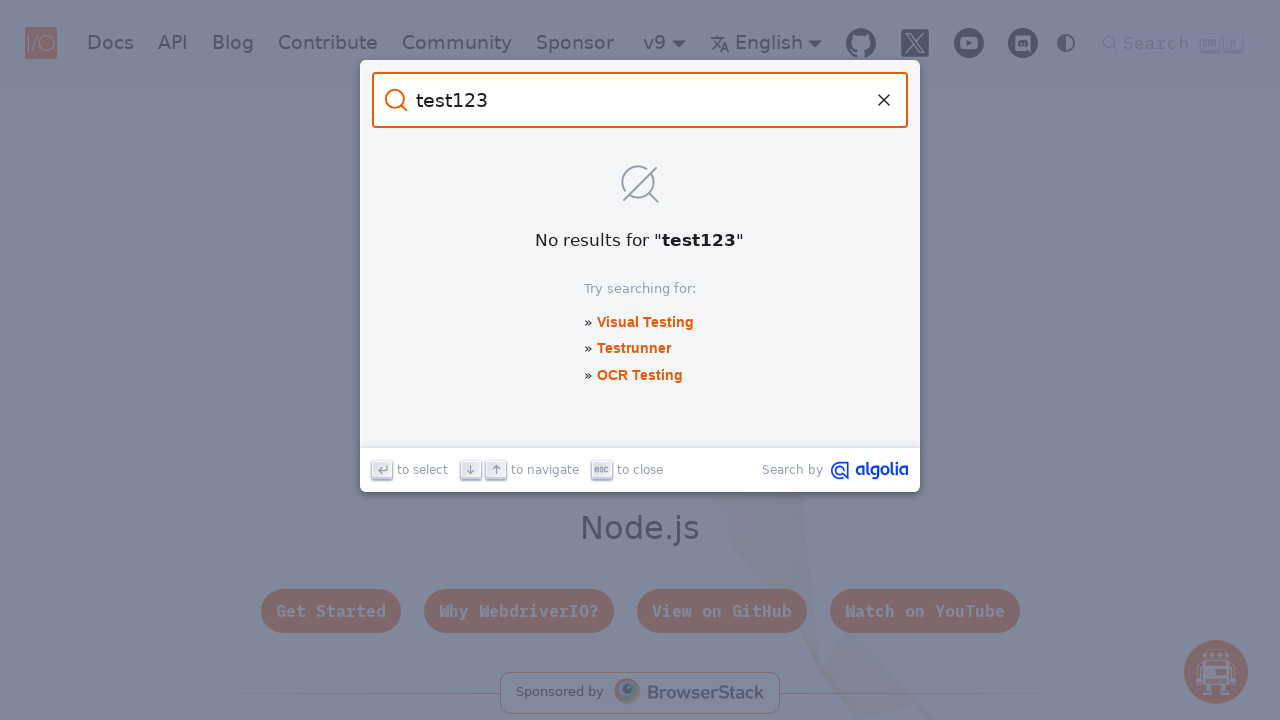

Retrieved input value from search field
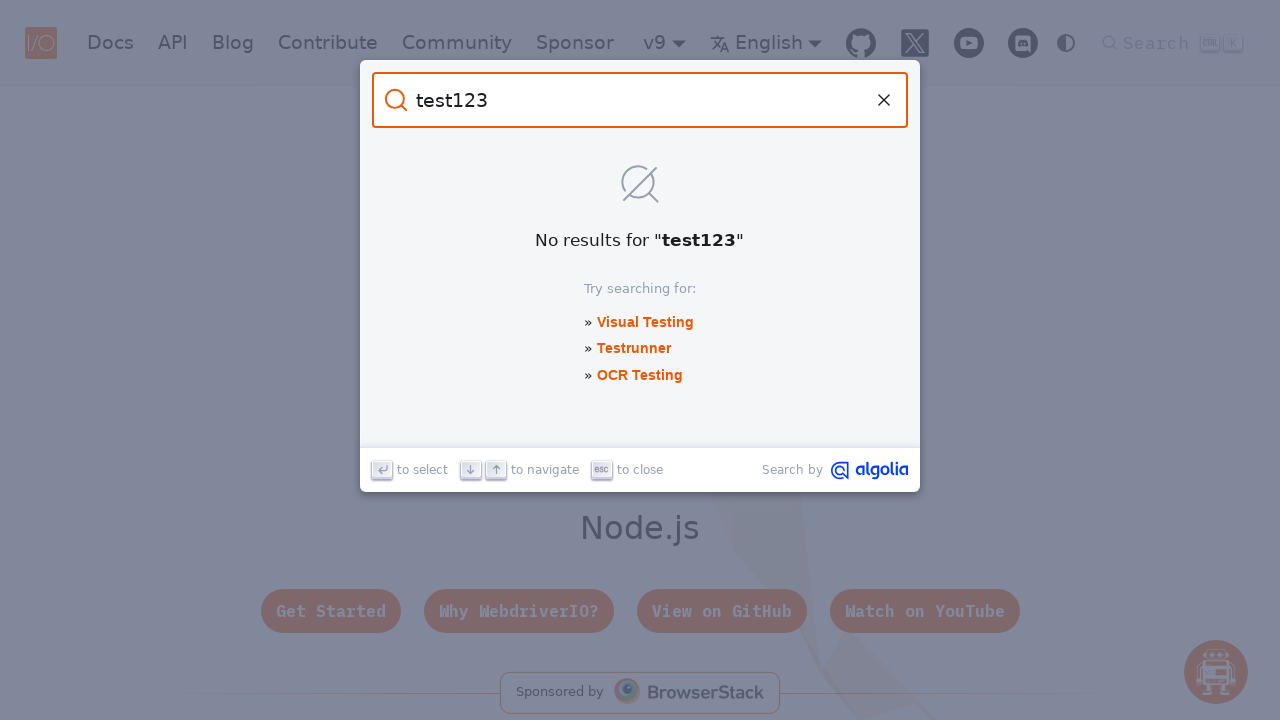

Verified combined value equals 'test123'
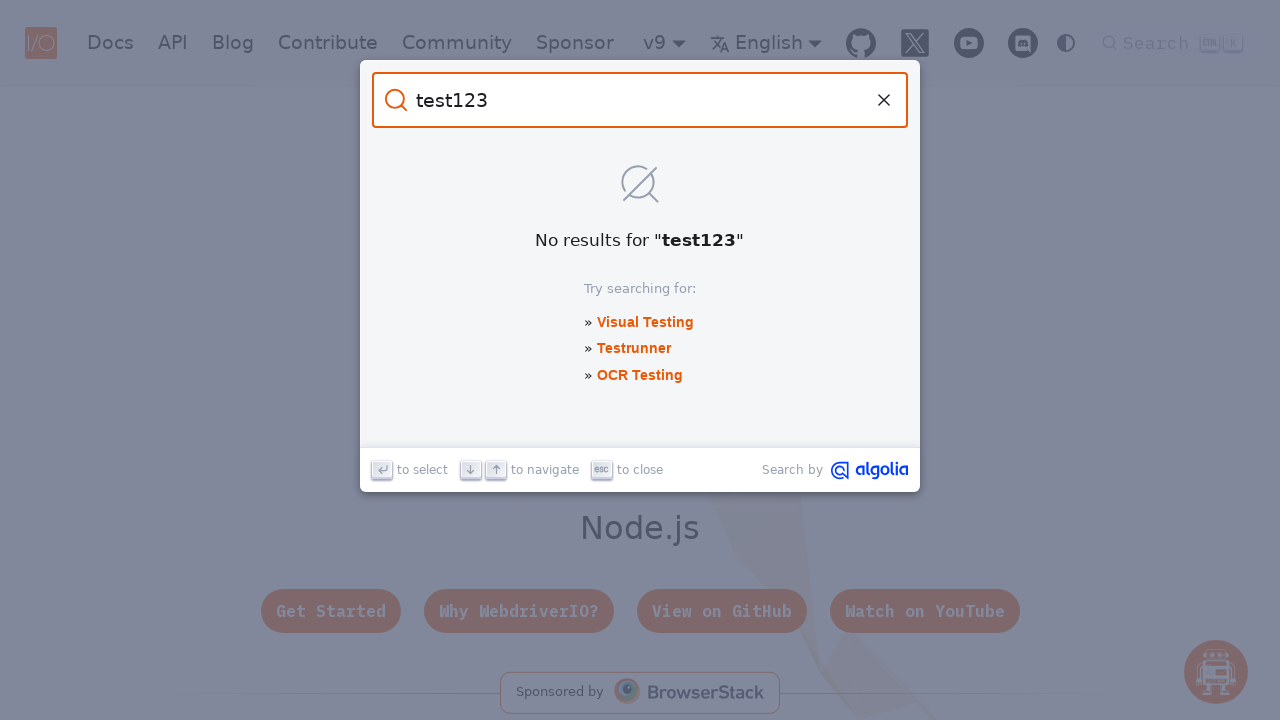

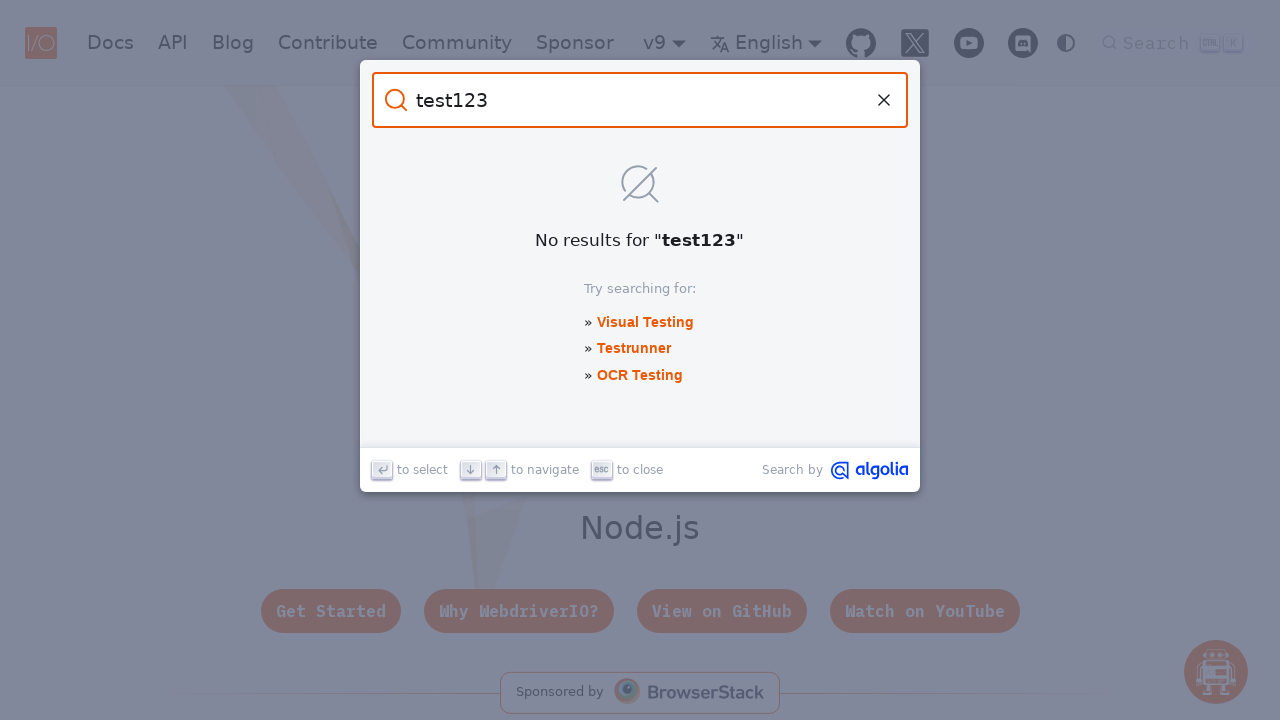